Navigates to the Add/Remove Elements page, clicks the Add Element button once, and verifies that one element was added to the page.

Starting URL: https://the-internet.herokuapp.com/

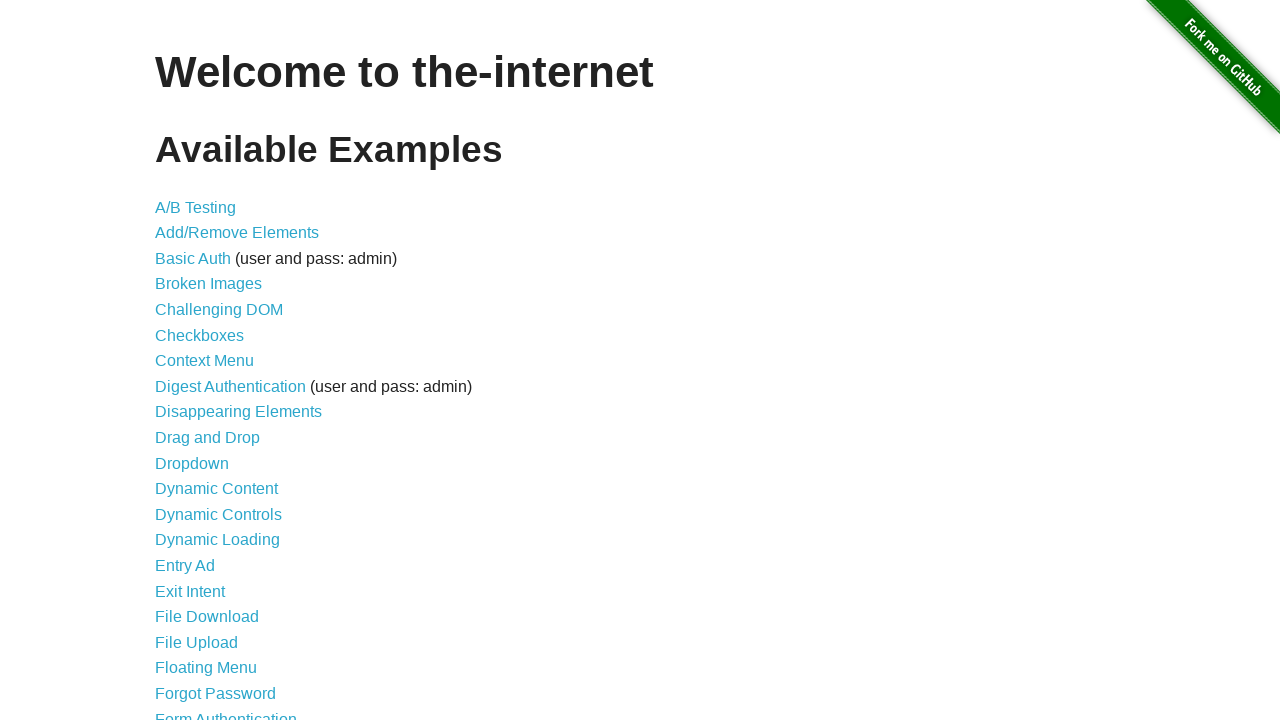

Clicked on the Add/Remove Elements link at (237, 233) on text=Add/Remove Elements
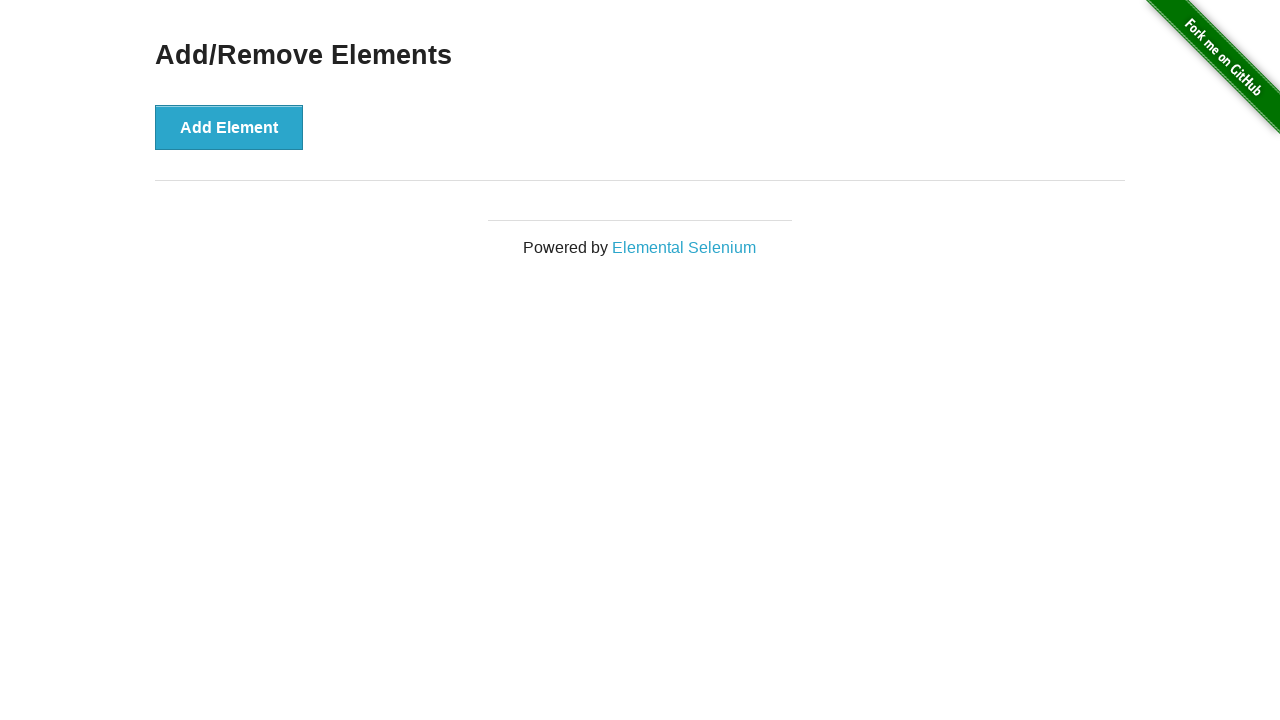

Clicked the Add Element button at (229, 127) on xpath=//*[@id='content']/div/button
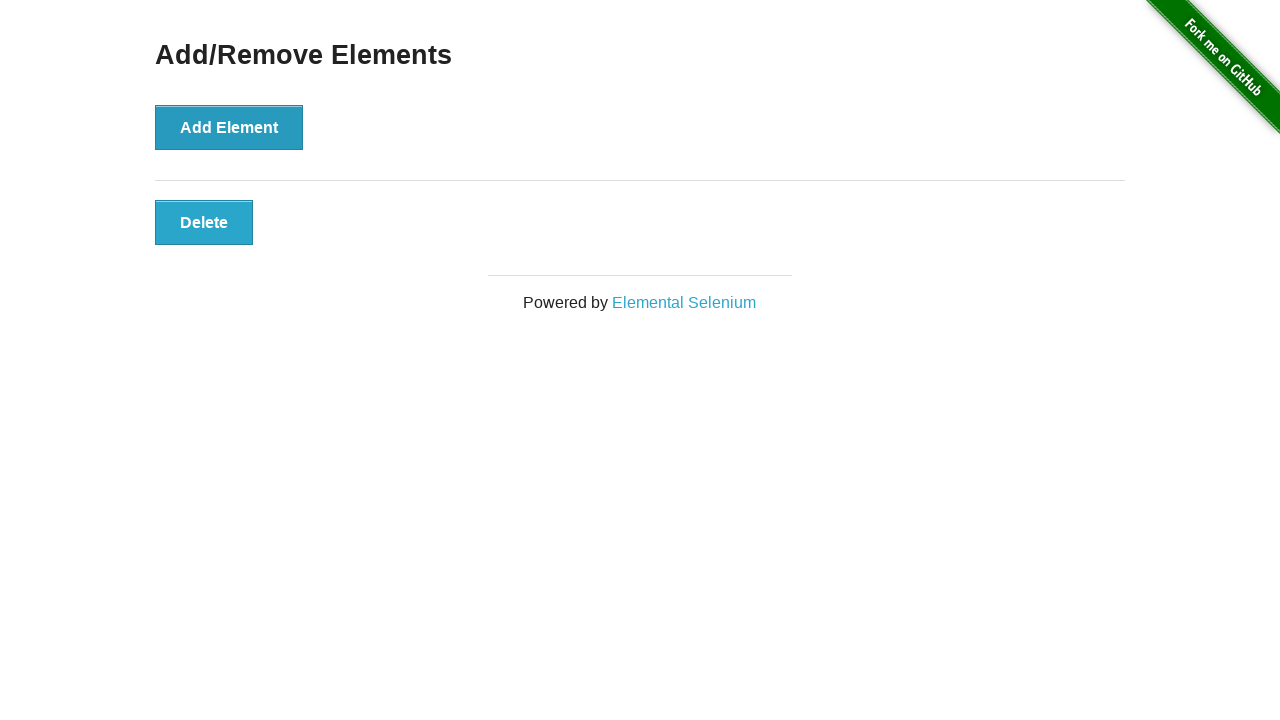

Waited for the added element to appear
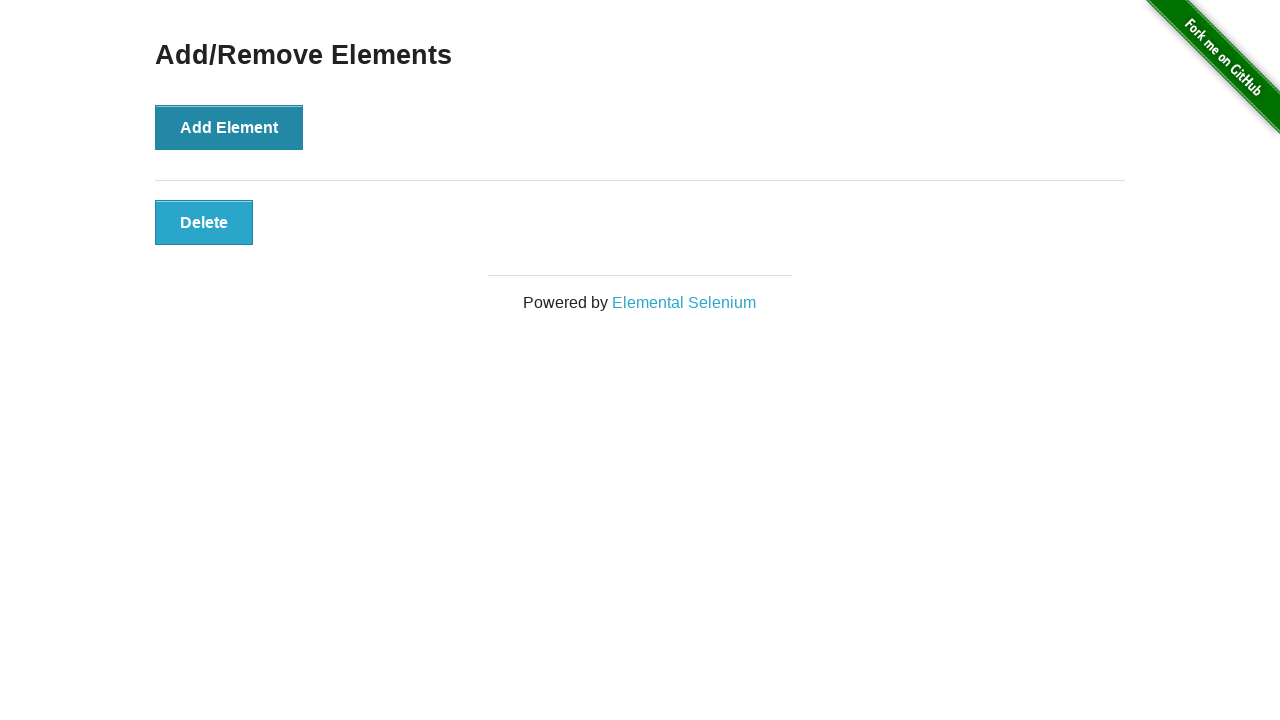

Verified that exactly one element was added to the page
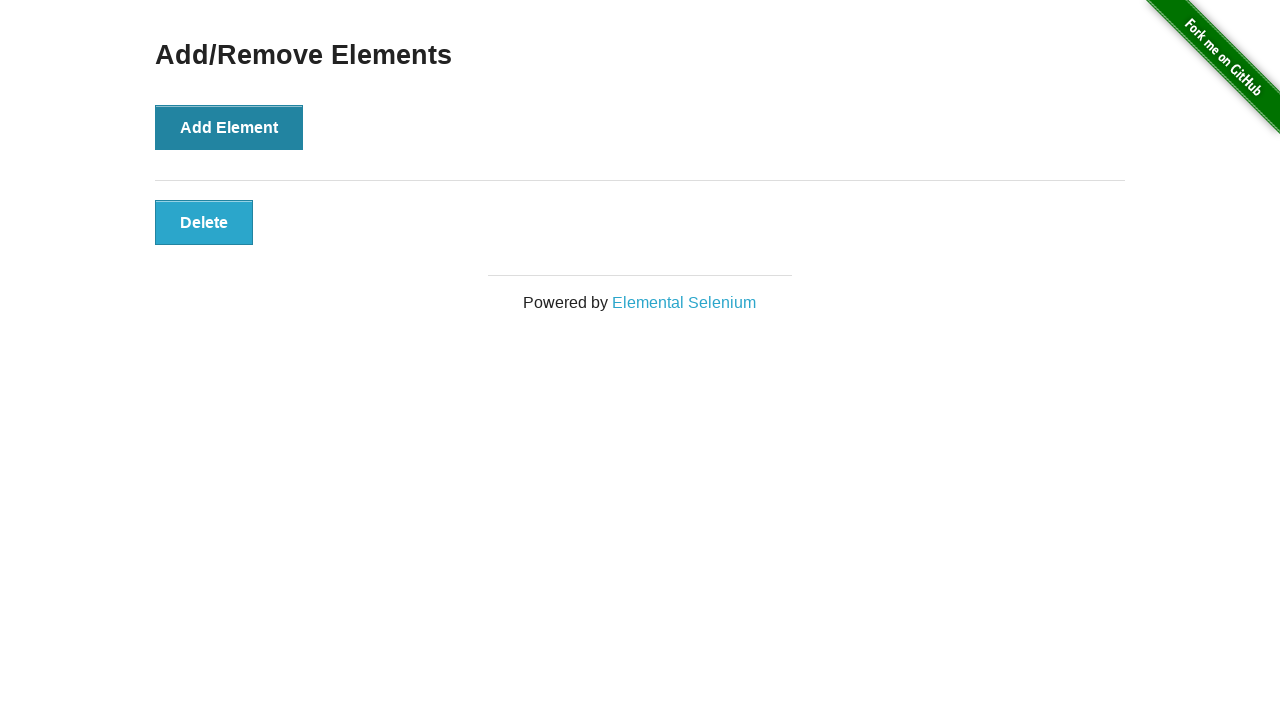

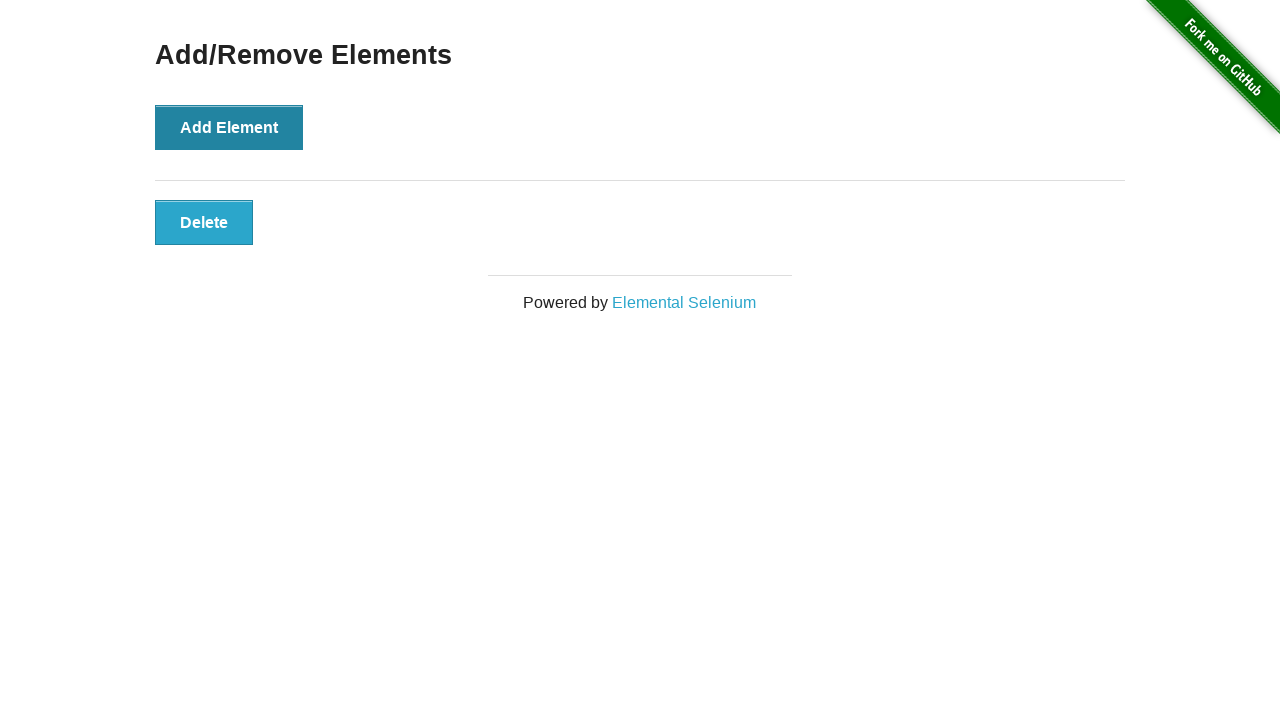